Tests JavaScript alert handling by clicking a button that triggers an alert and then accepting the alert dialog

Starting URL: https://formy-project.herokuapp.com/switch-window

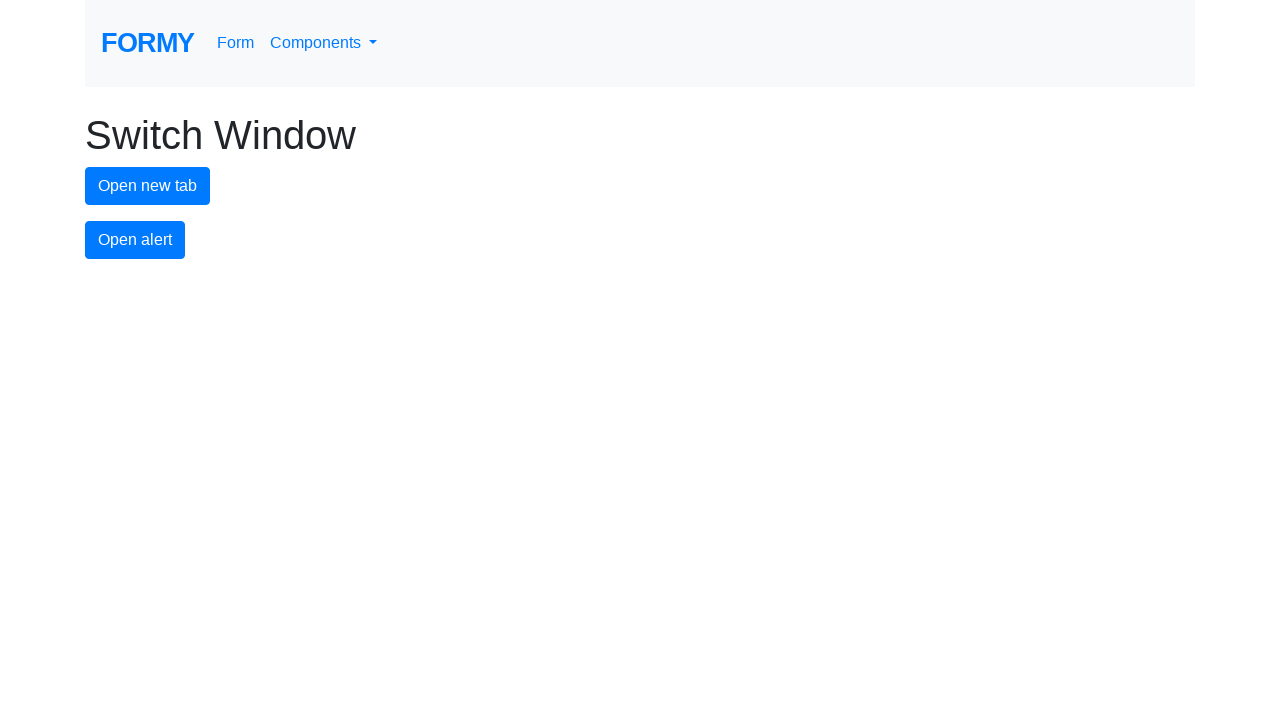

Set up dialog handler to accept alerts
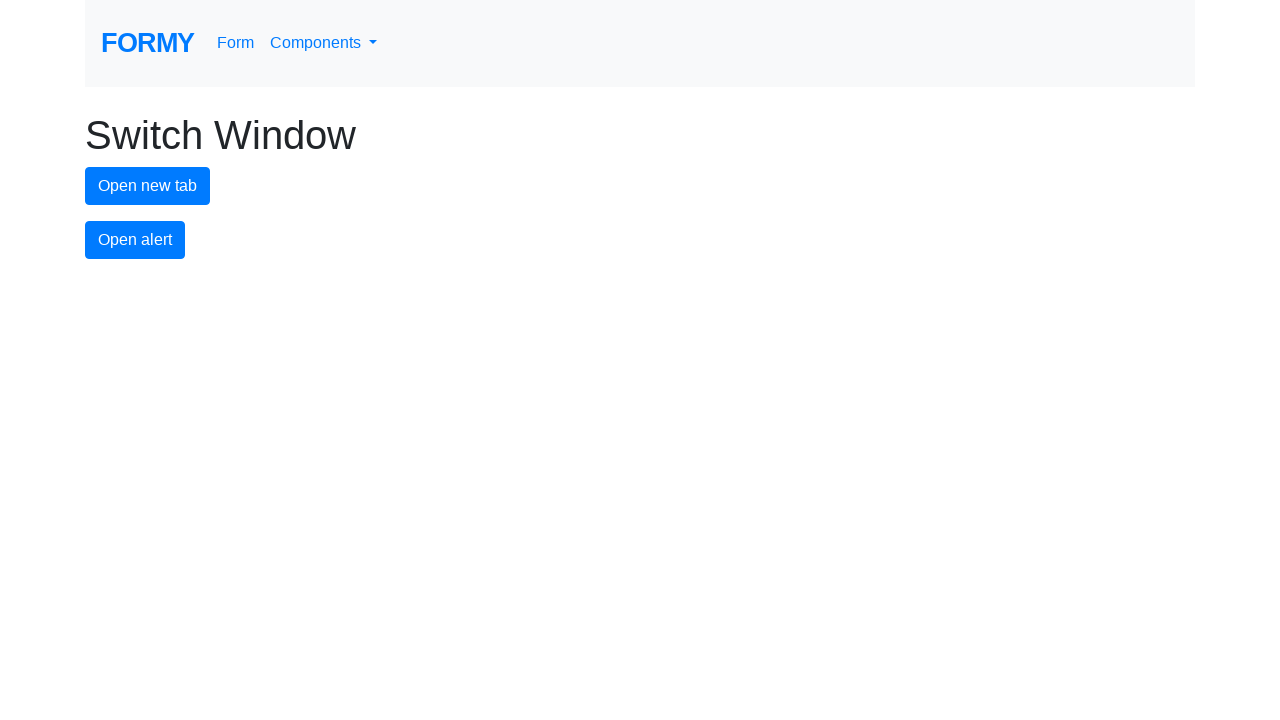

Clicked alert button to trigger JavaScript alert at (135, 240) on #alert-button
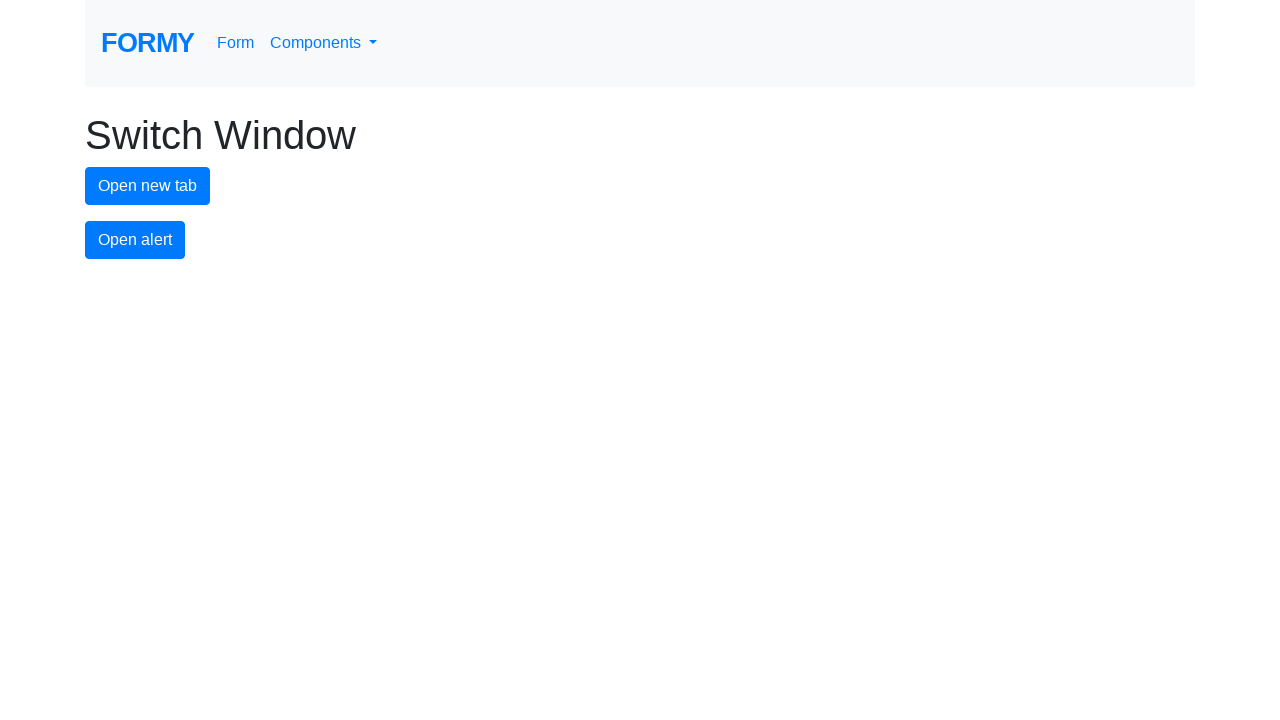

Waited for alert dialog to be handled
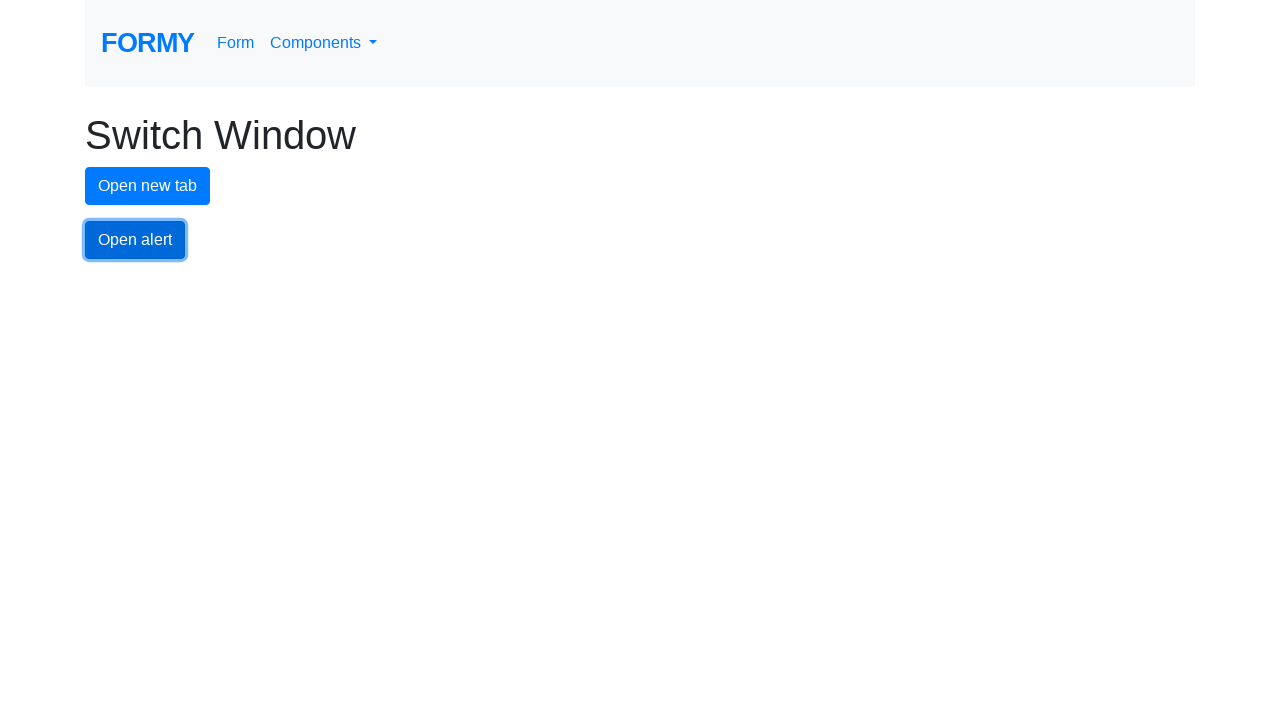

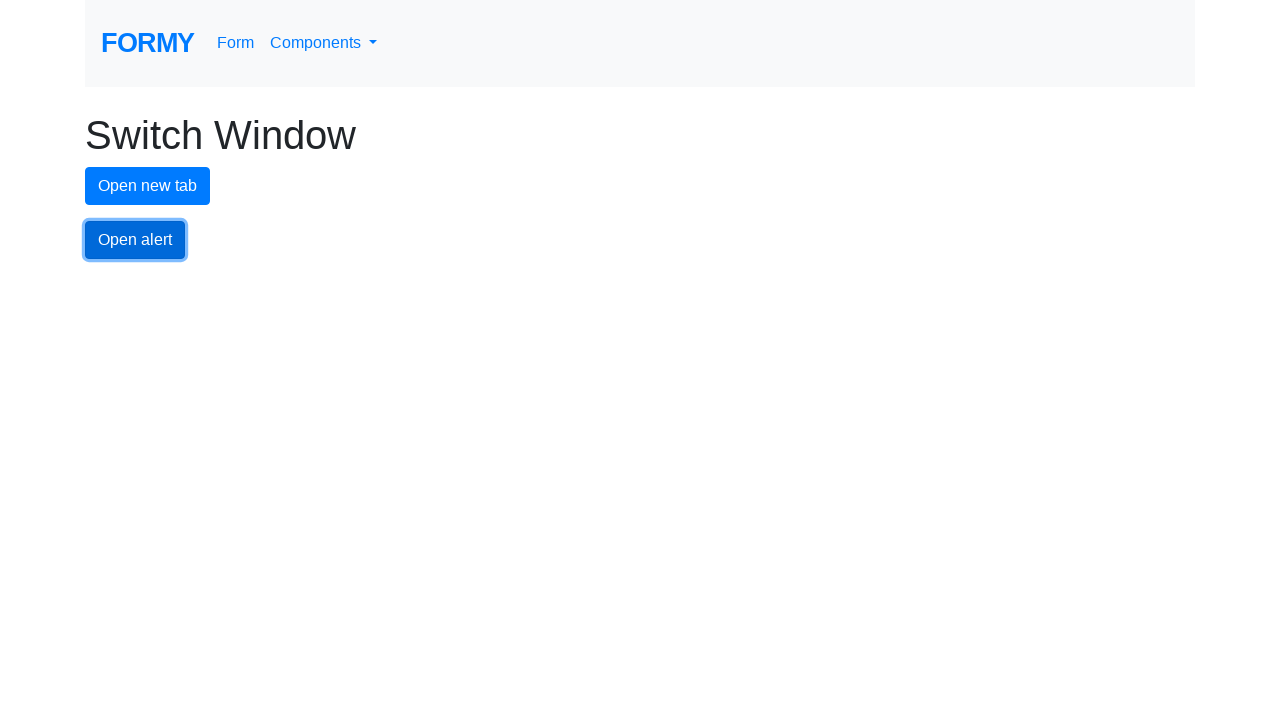